Navigates to YouTube homepage, maximizes the browser window, and verifies the page title equals "YouTube". Also retrieves window position and size information.

Starting URL: https://www.youtube.com/

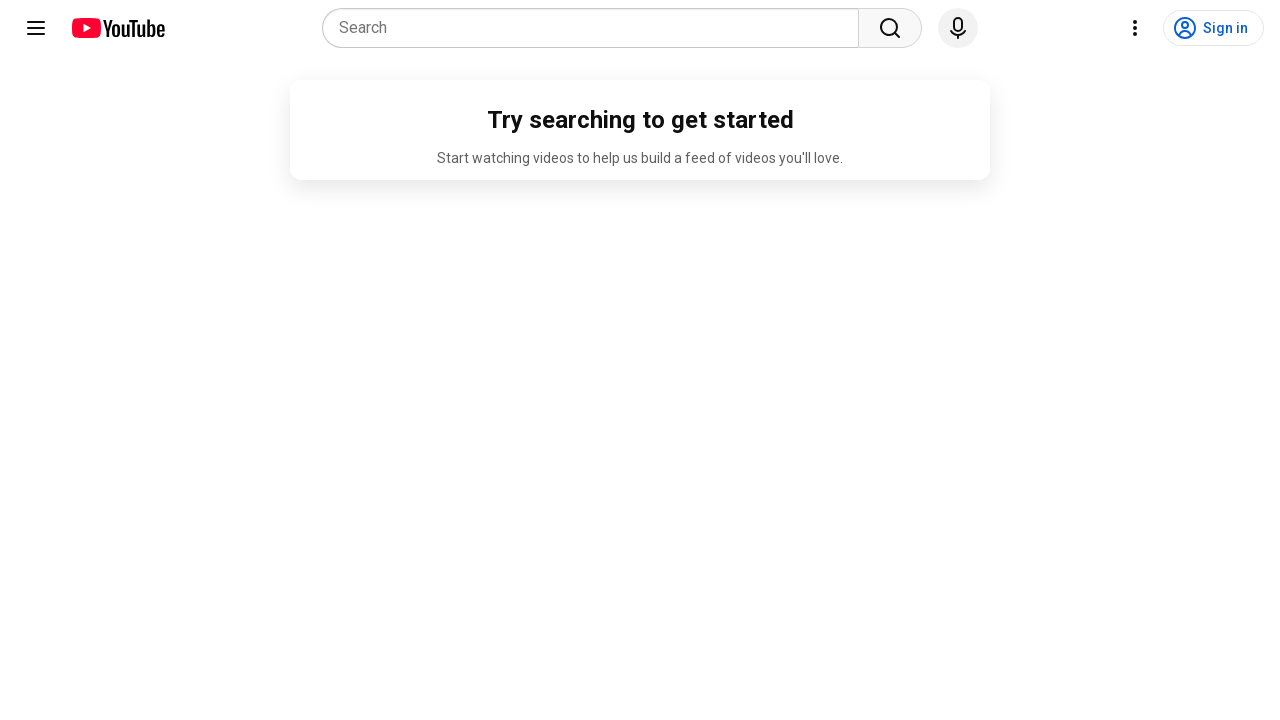

Set viewport size to 1920x1080 to maximize browser window
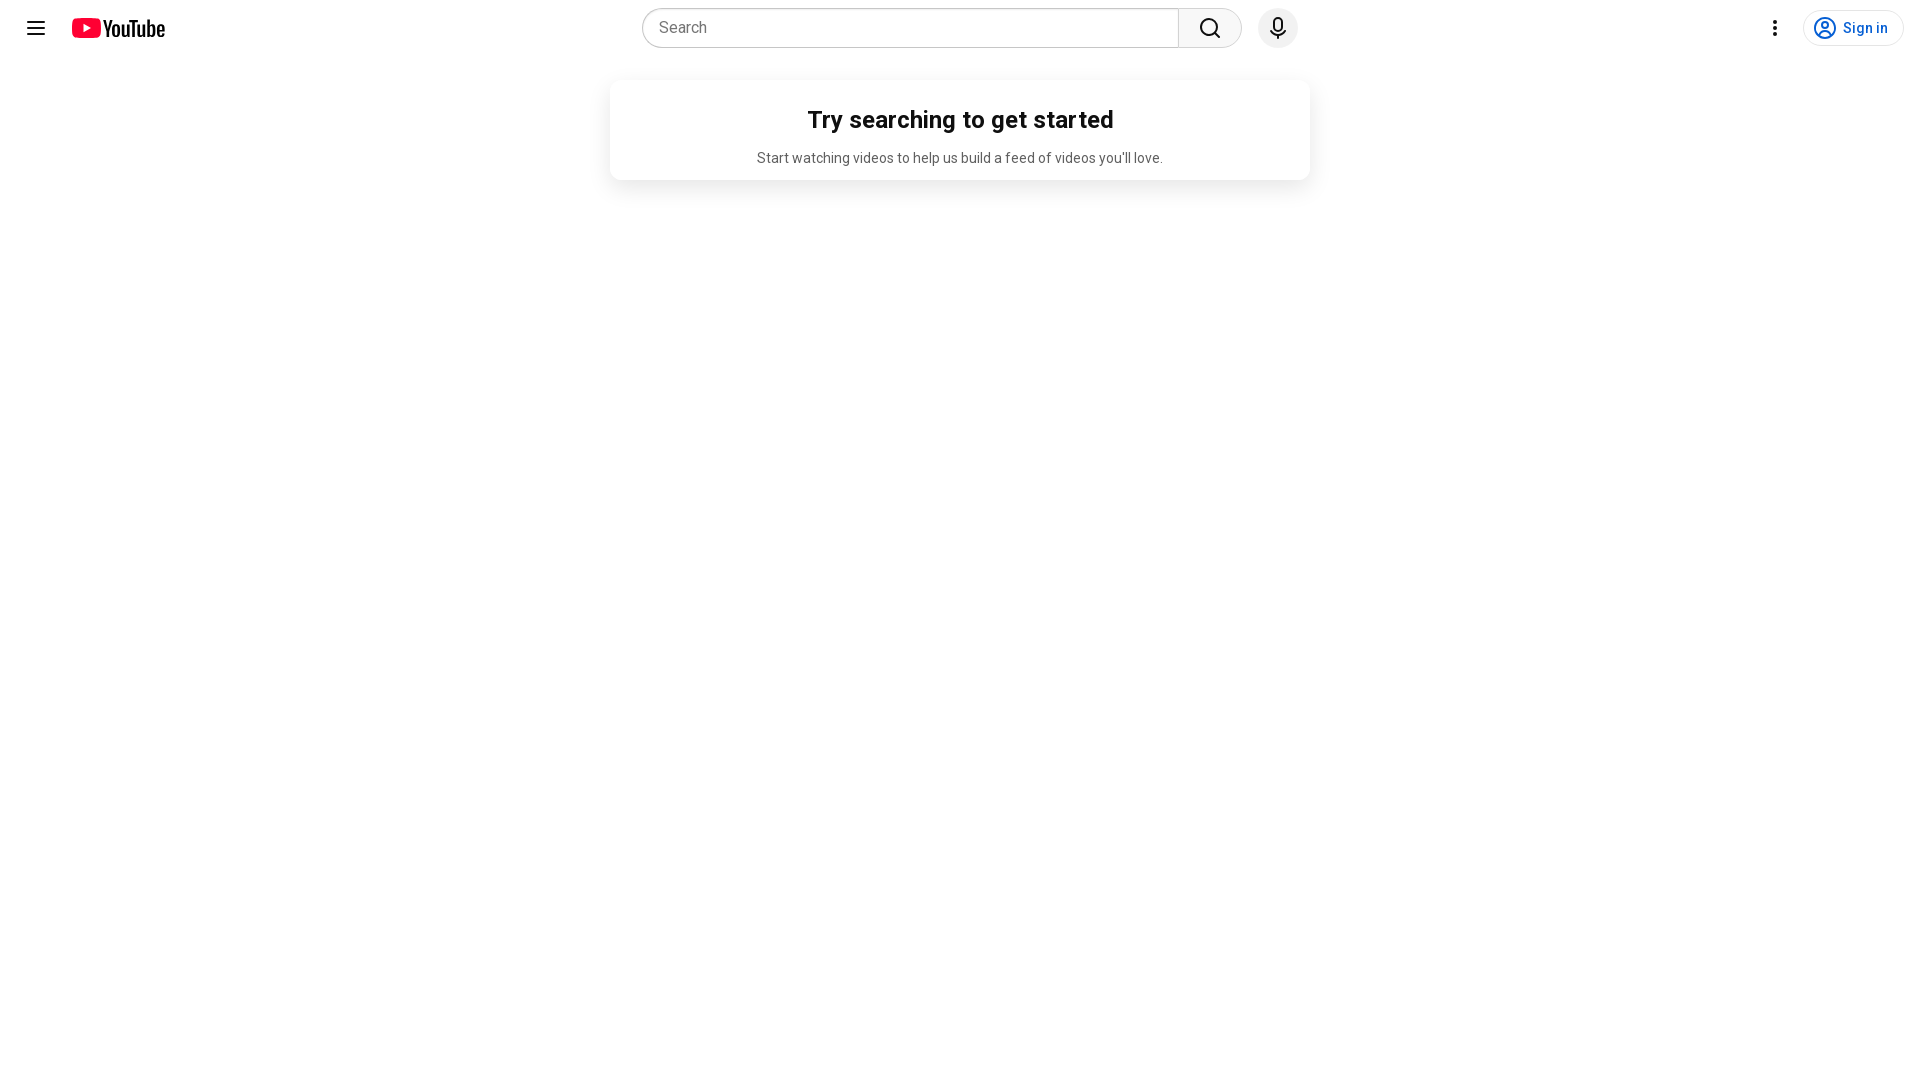

Retrieved page title
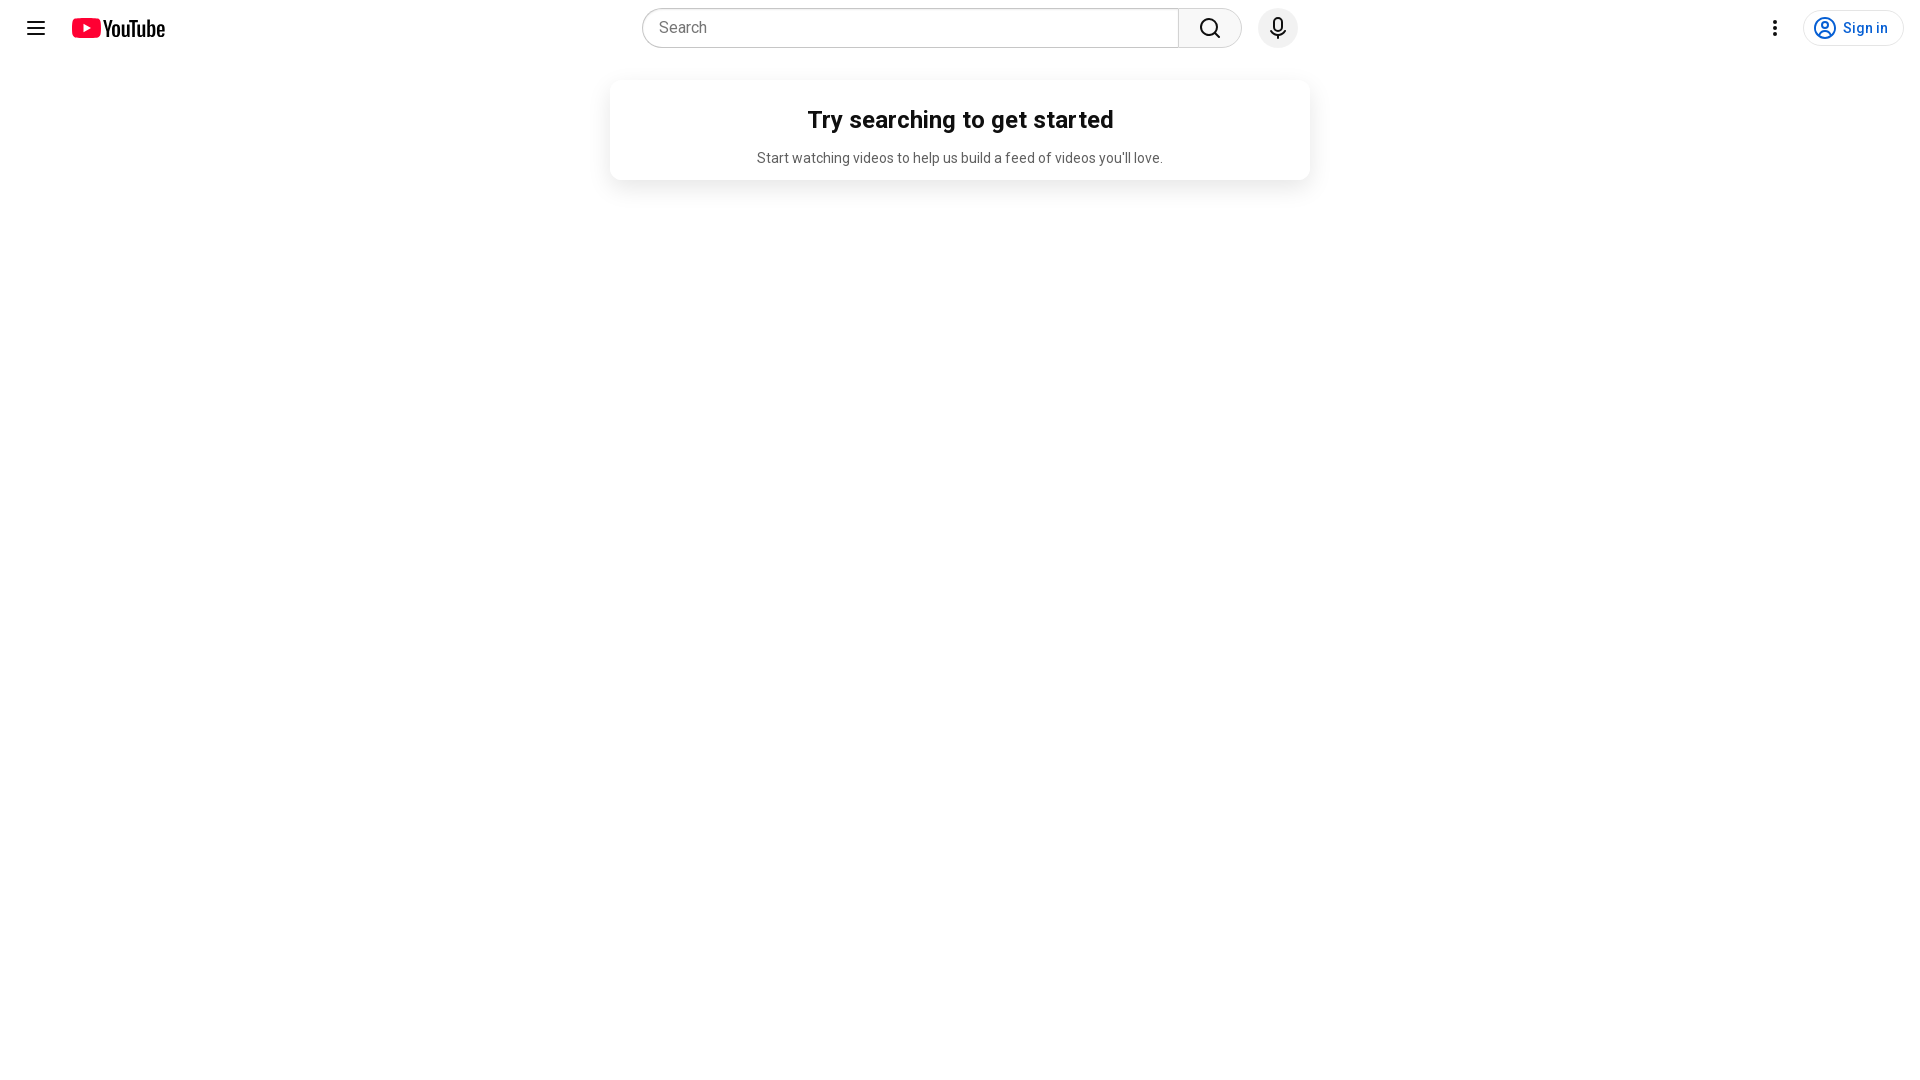

Page title verified as 'YouTube' - test case passed
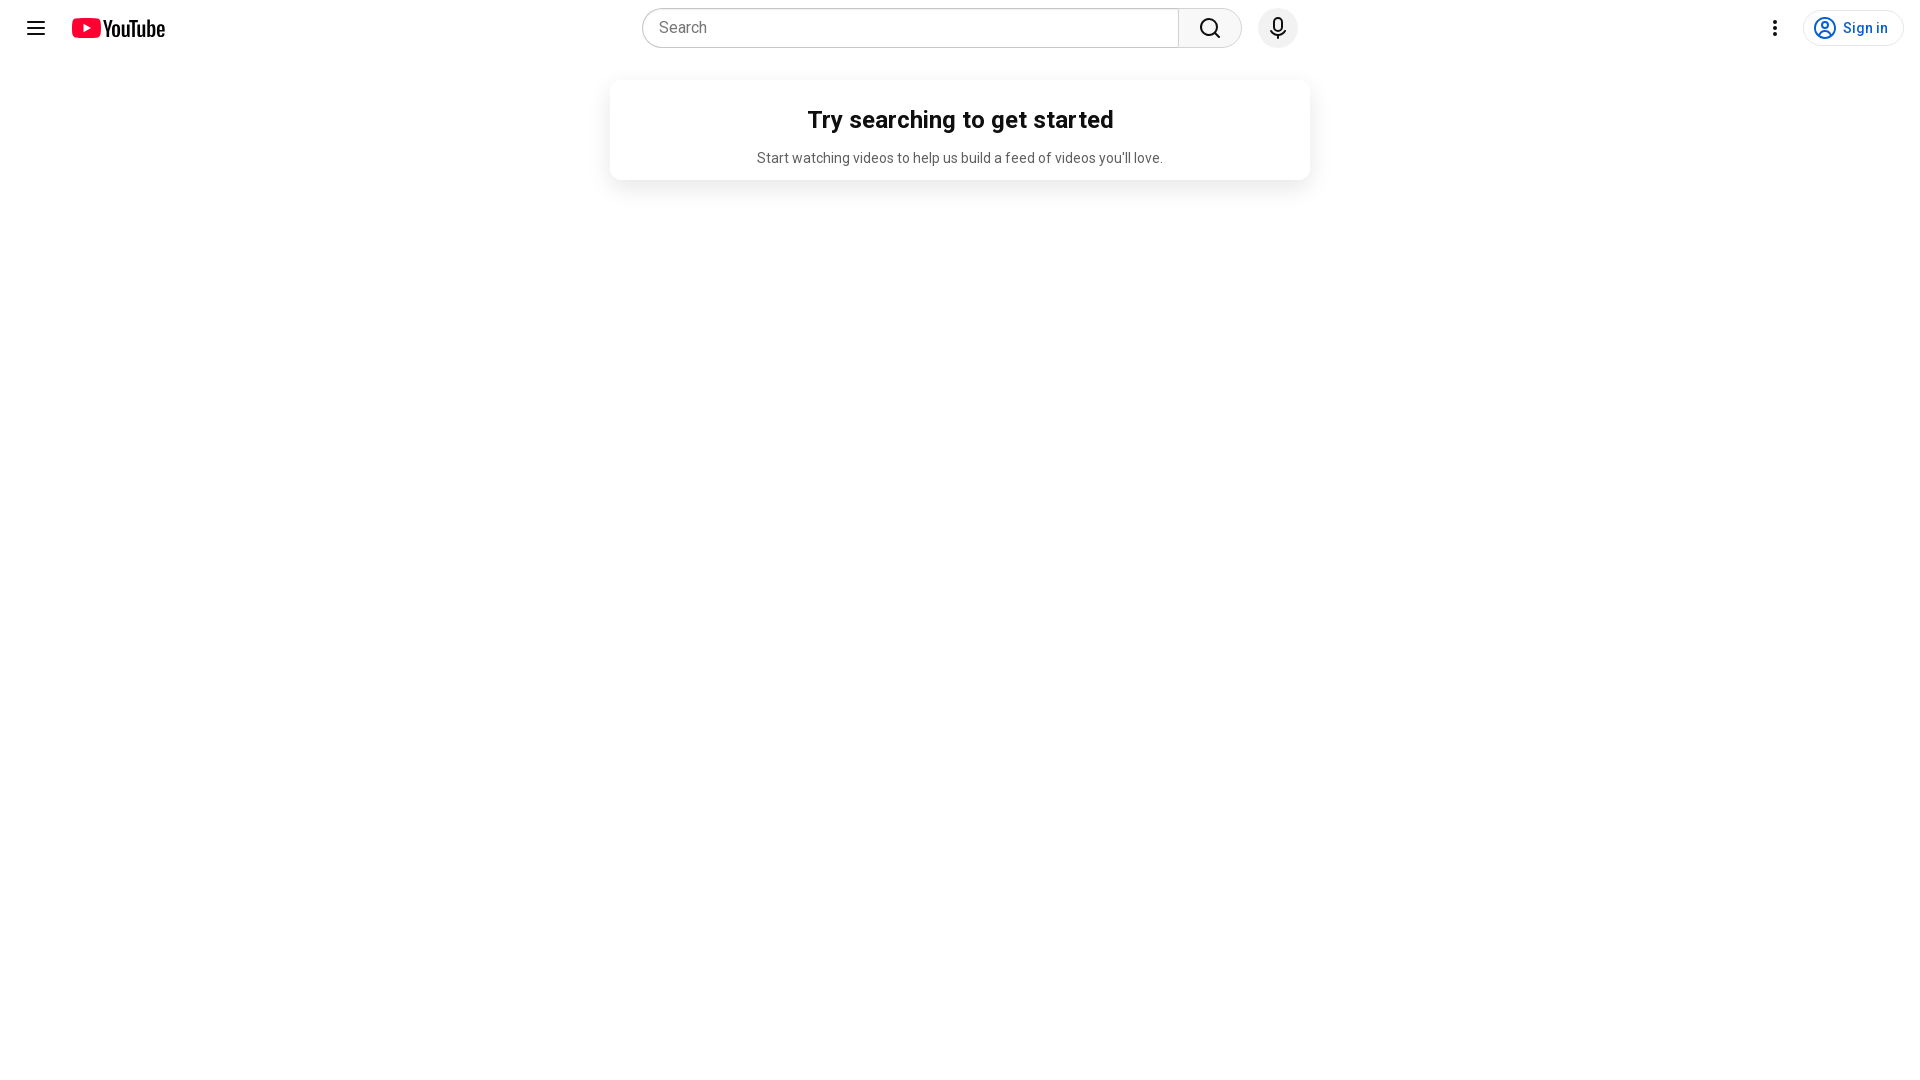

Retrieved viewport size information
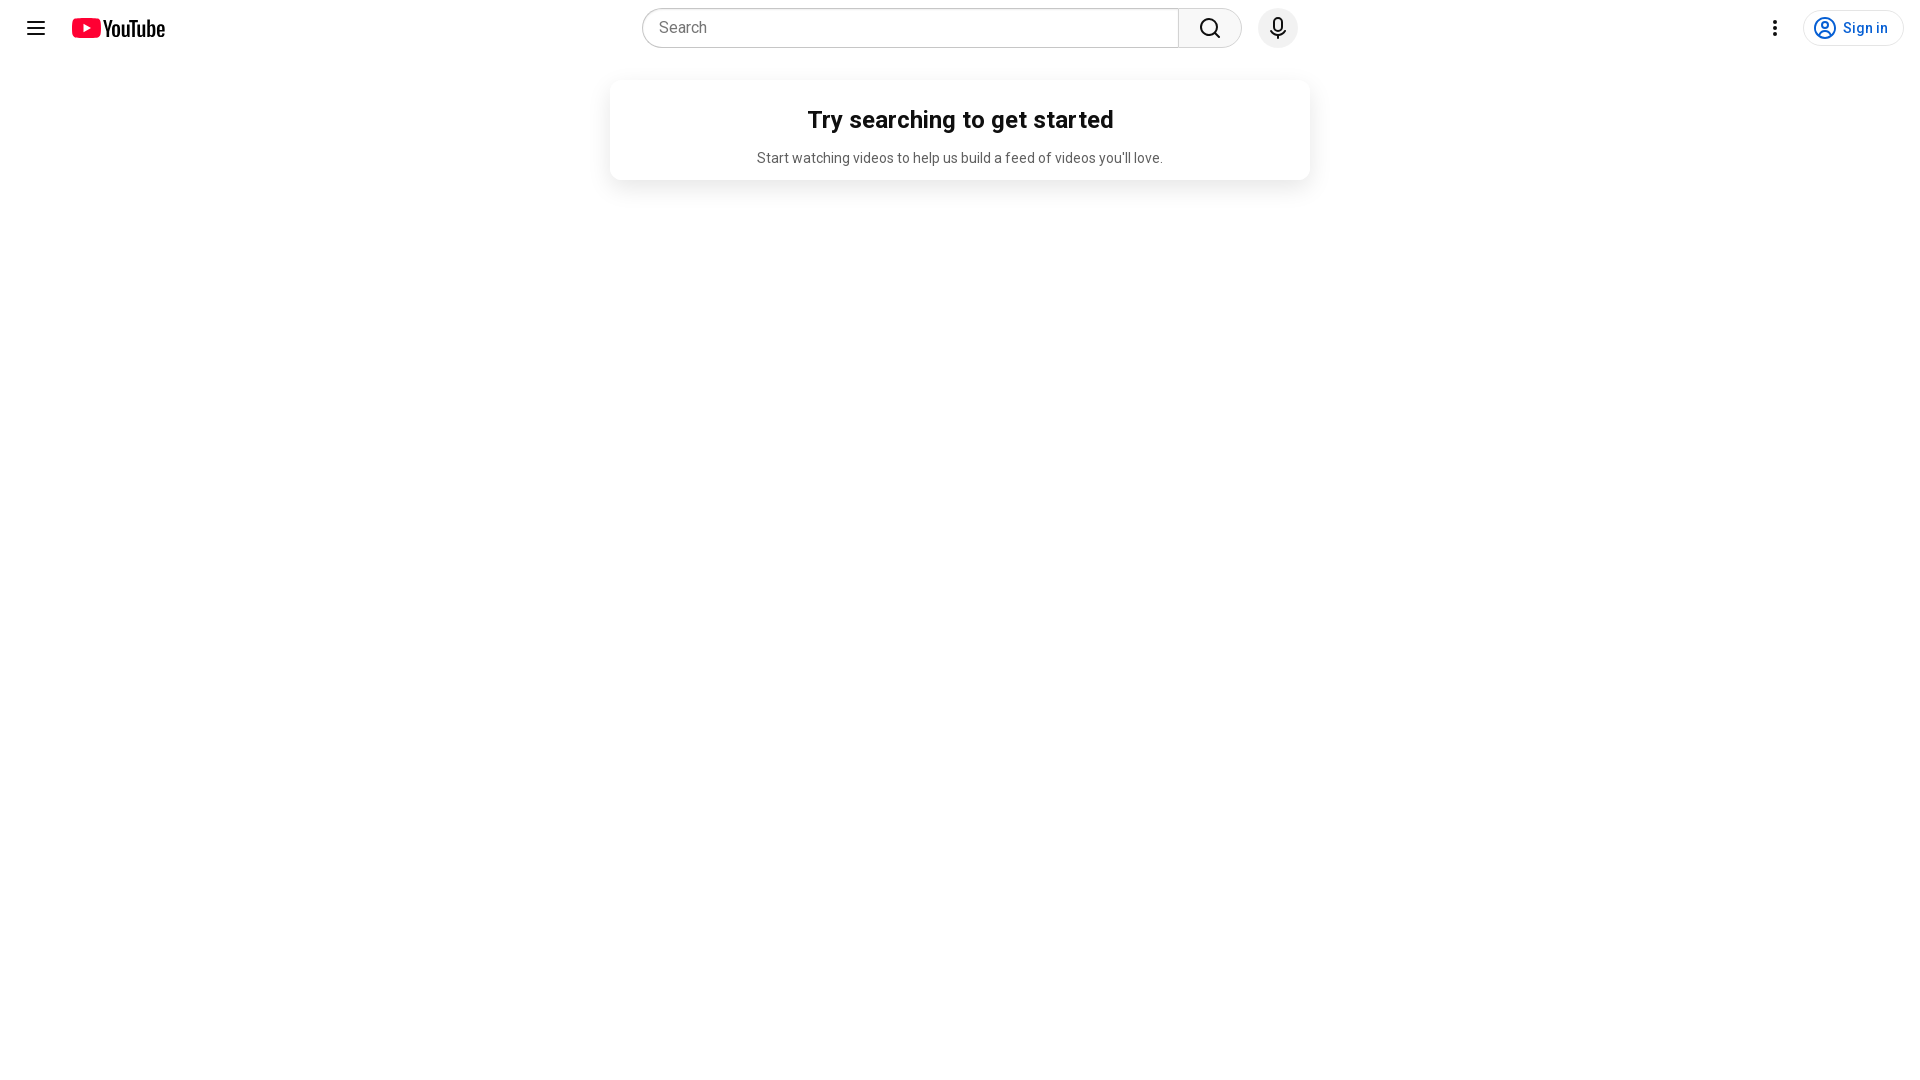

Displayed viewport dimensions: 1920x1080
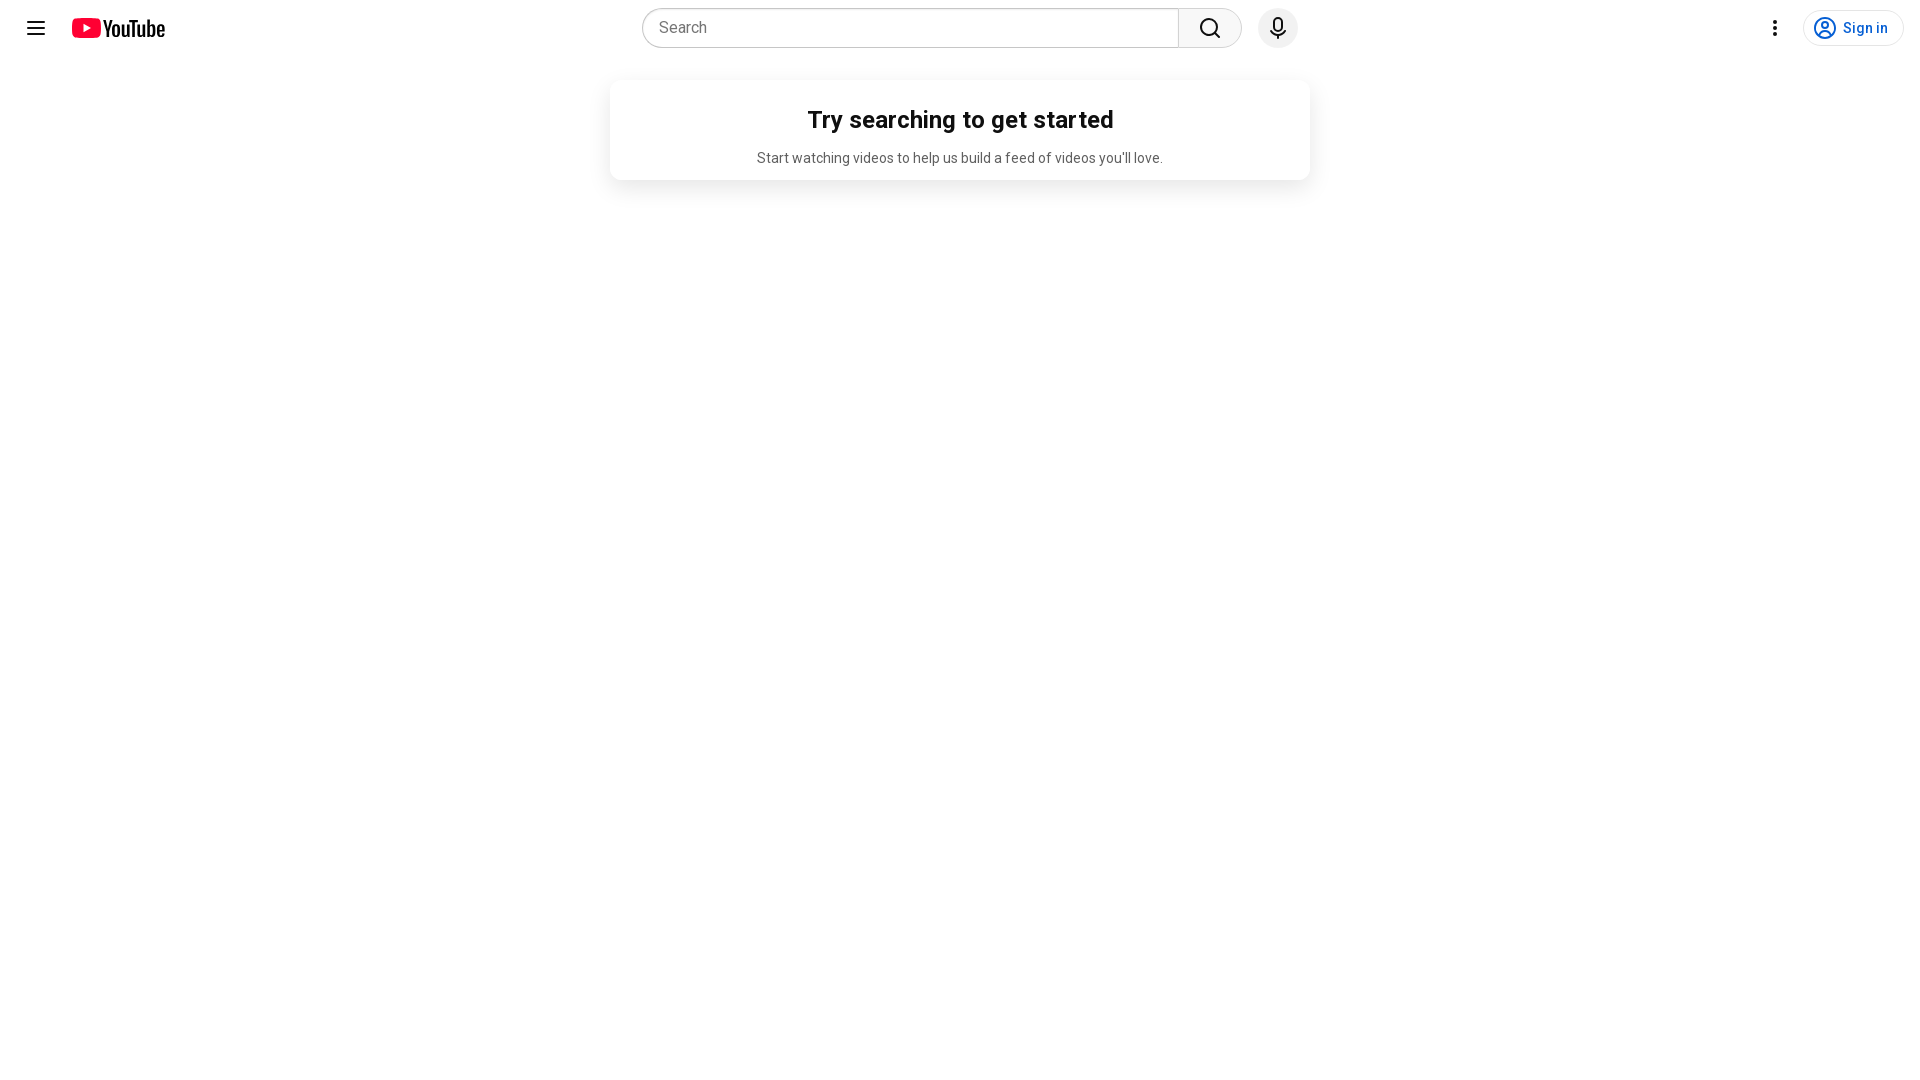

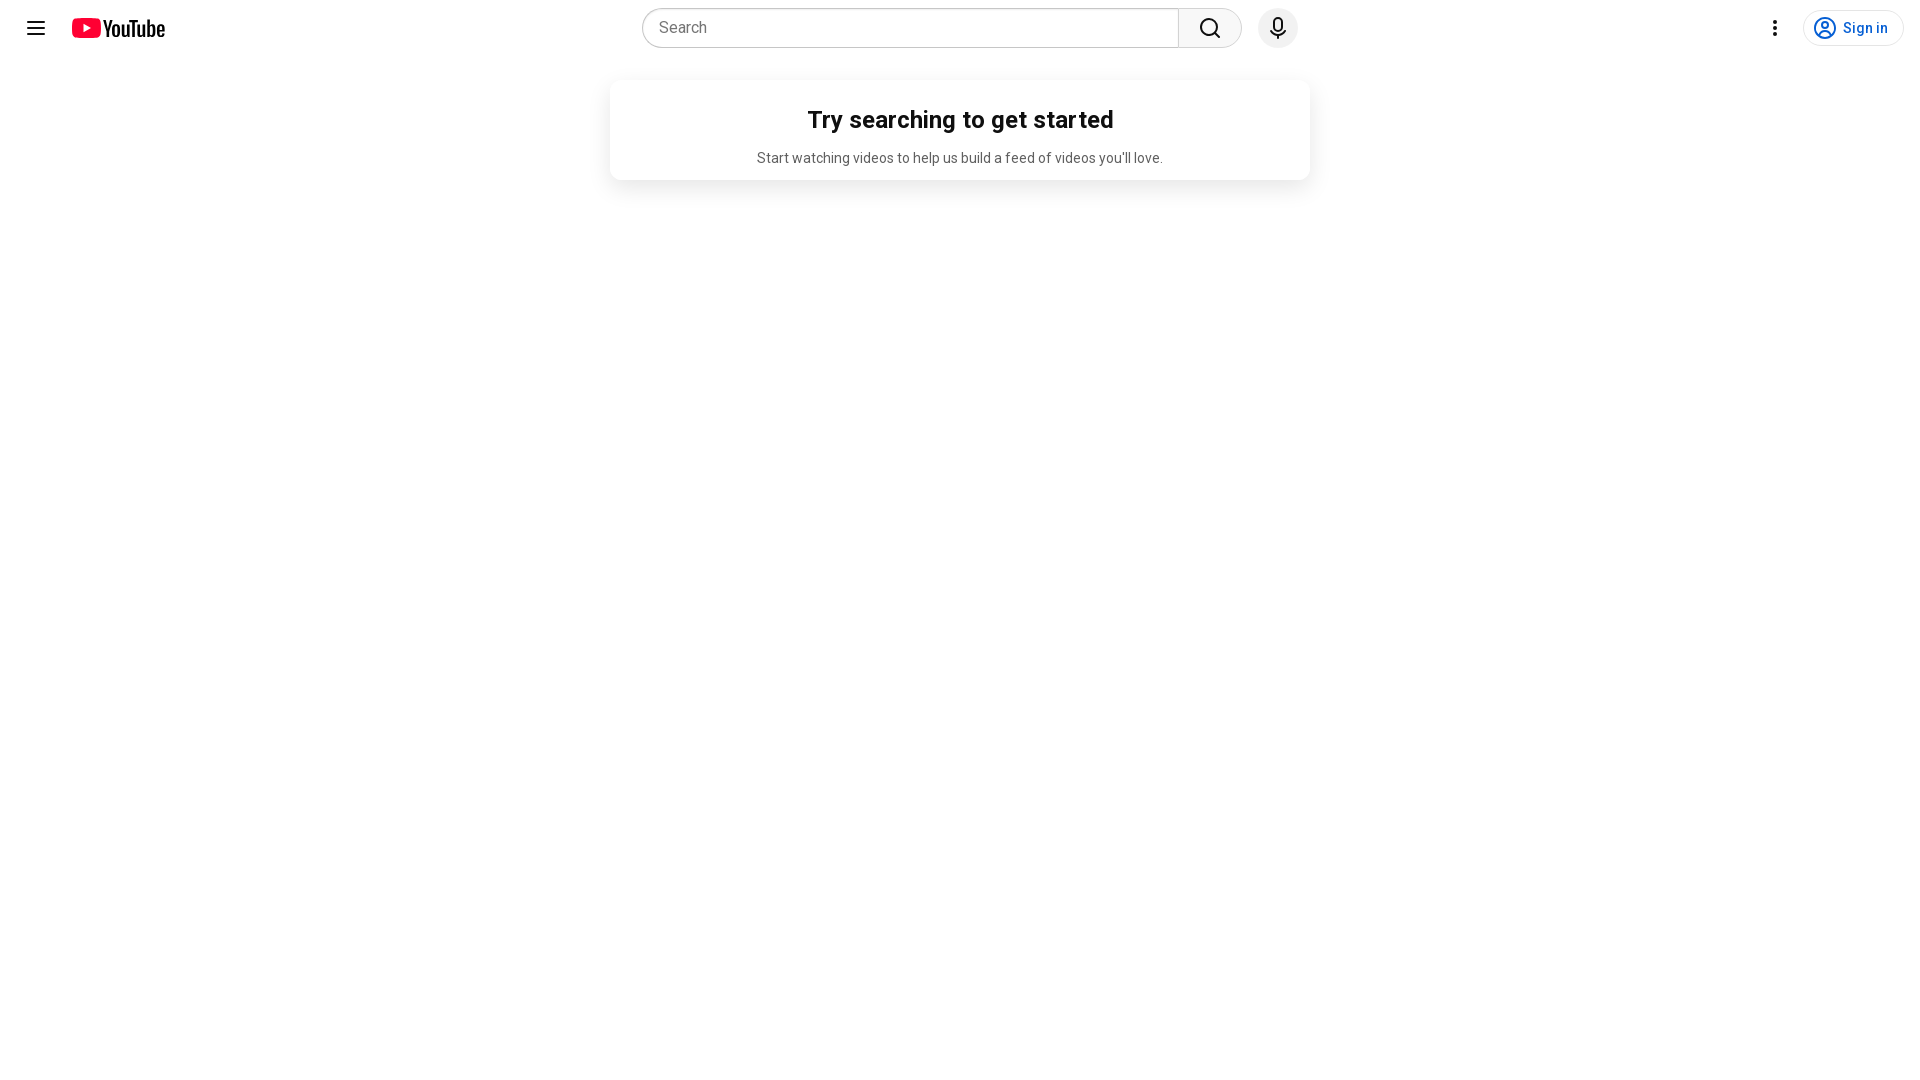